Tests delayed alert handling by clicking a button that triggers an alert after 5 seconds

Starting URL: https://demoqa.com/alerts

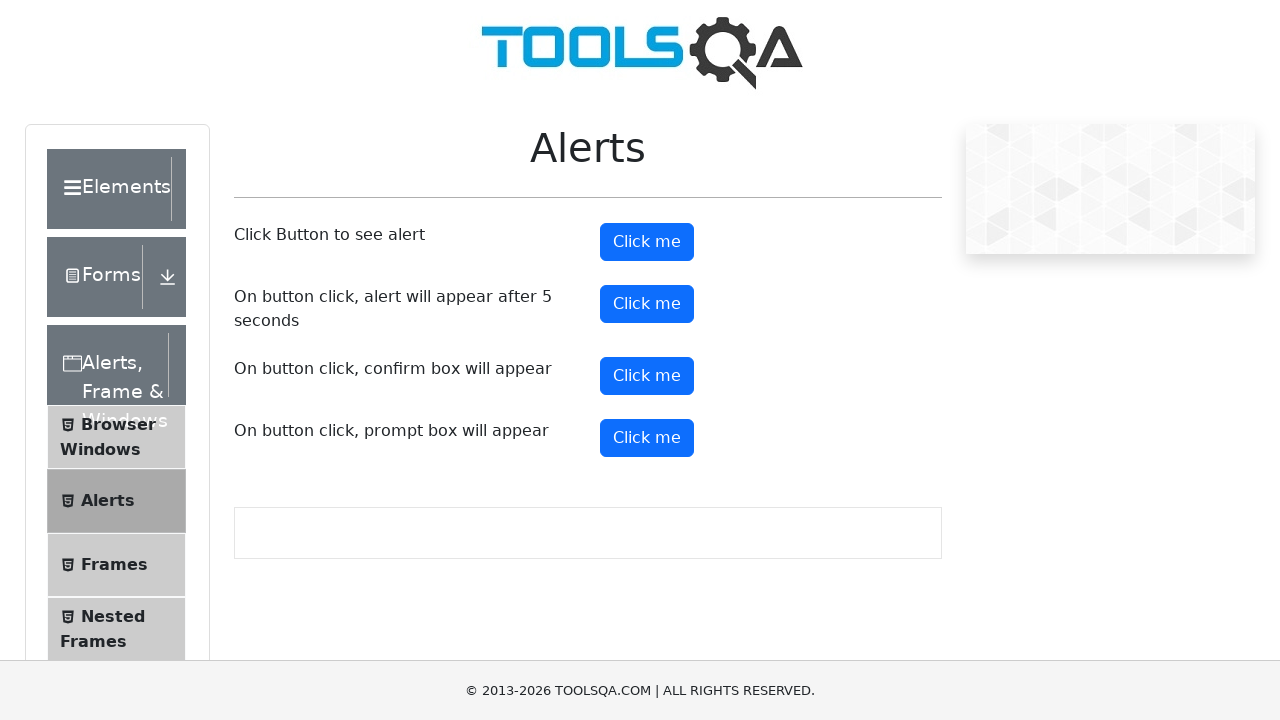

Set up dialog handler to automatically accept alerts
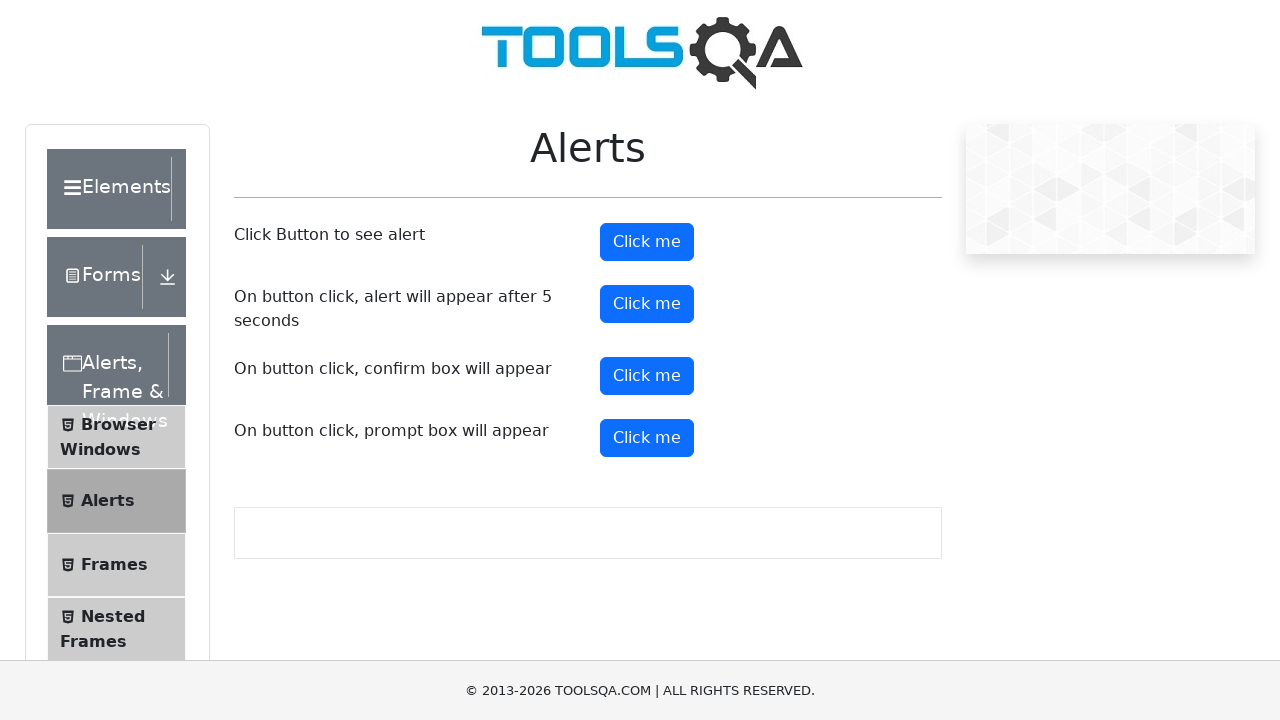

Clicked the timer alert button to trigger delayed alert at (647, 304) on #timerAlertButton
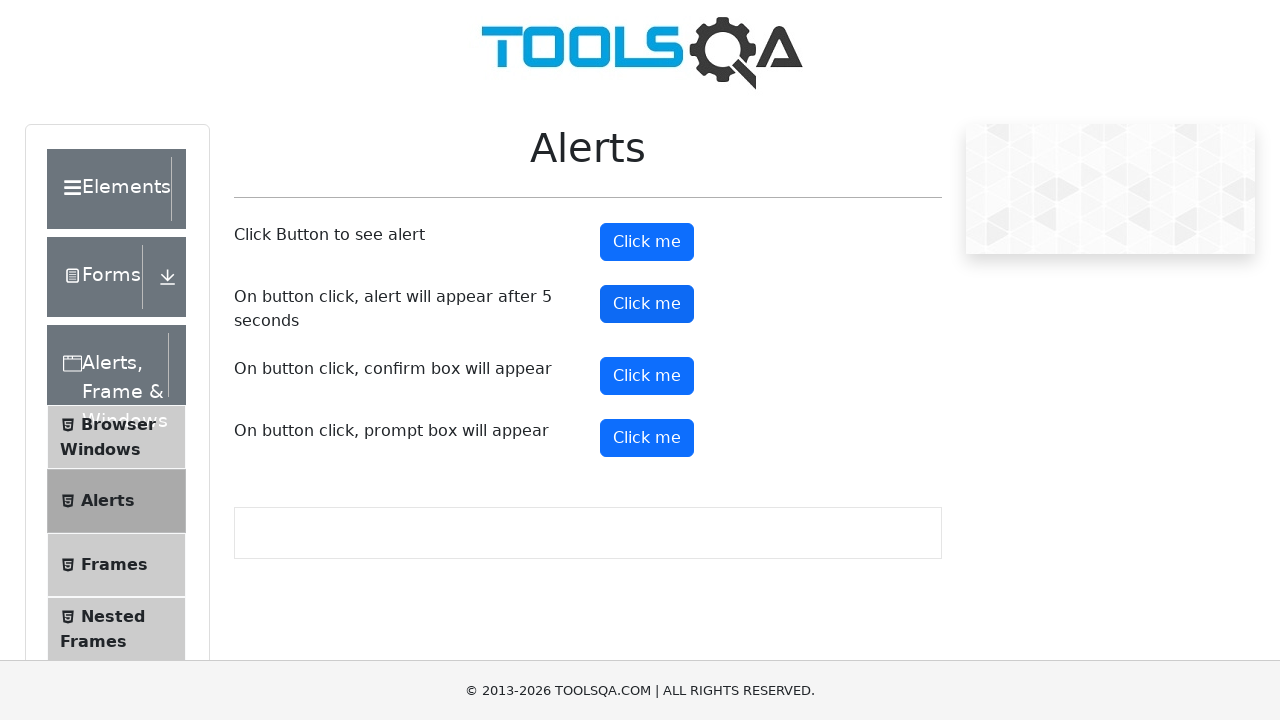

Waited 5.5 seconds for alert to appear and be handled
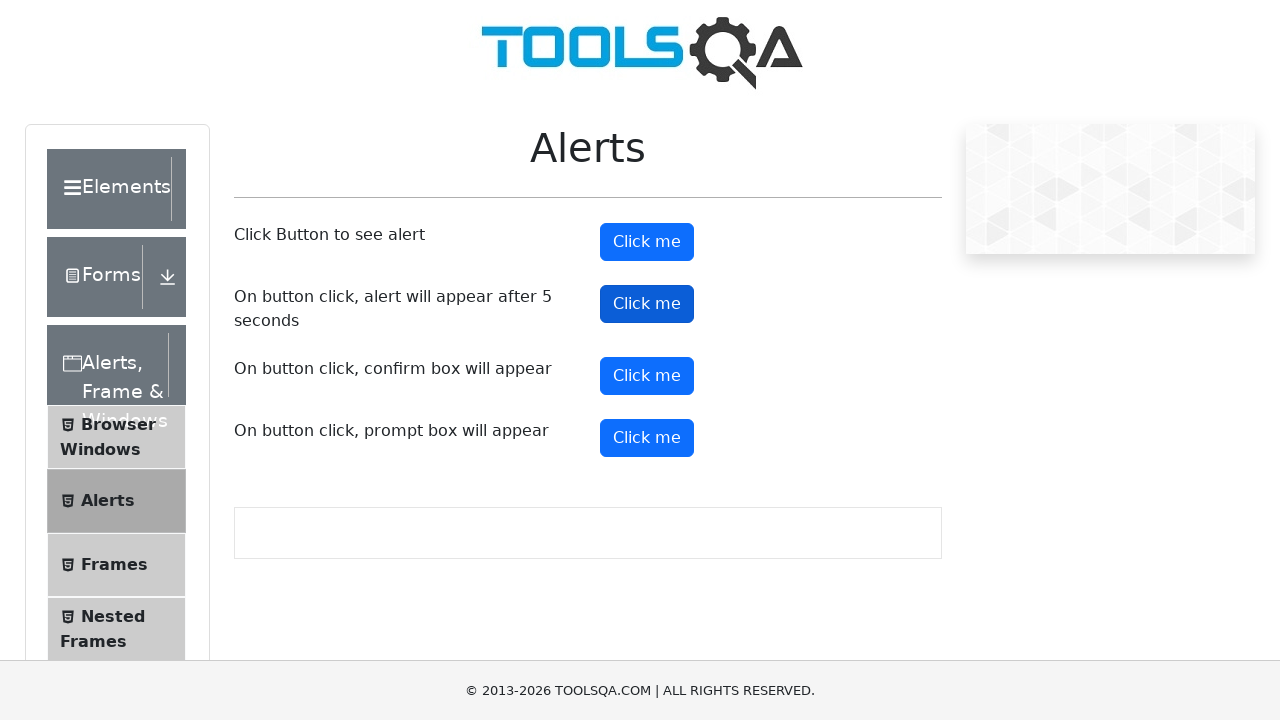

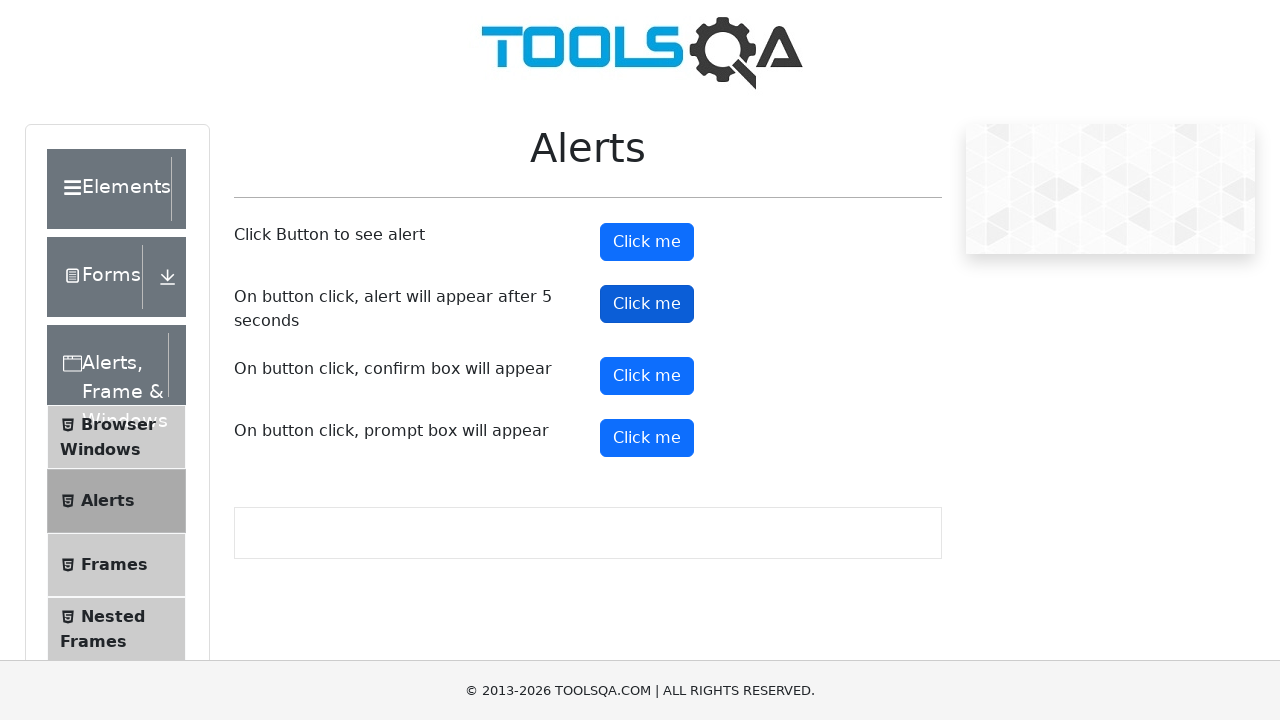